Tests the account registration form on an OpenCart site by filling in personal details (first name, last name, email, phone, password), accepting terms, and submitting the form to verify successful account creation.

Starting URL: https://naveenautomationlabs.com/opencart/index.php?route=account/register

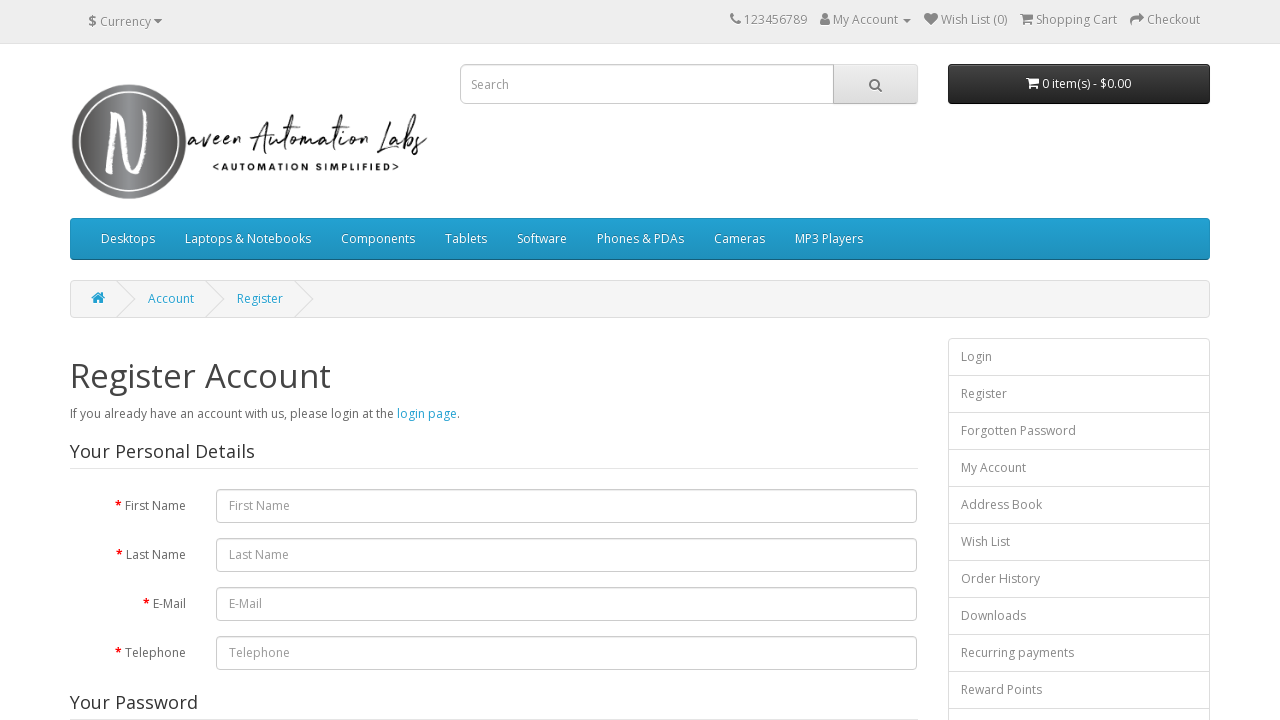

Filled First Name field with 'Marcus' on internal:role=textbox[name="* First Name"i]
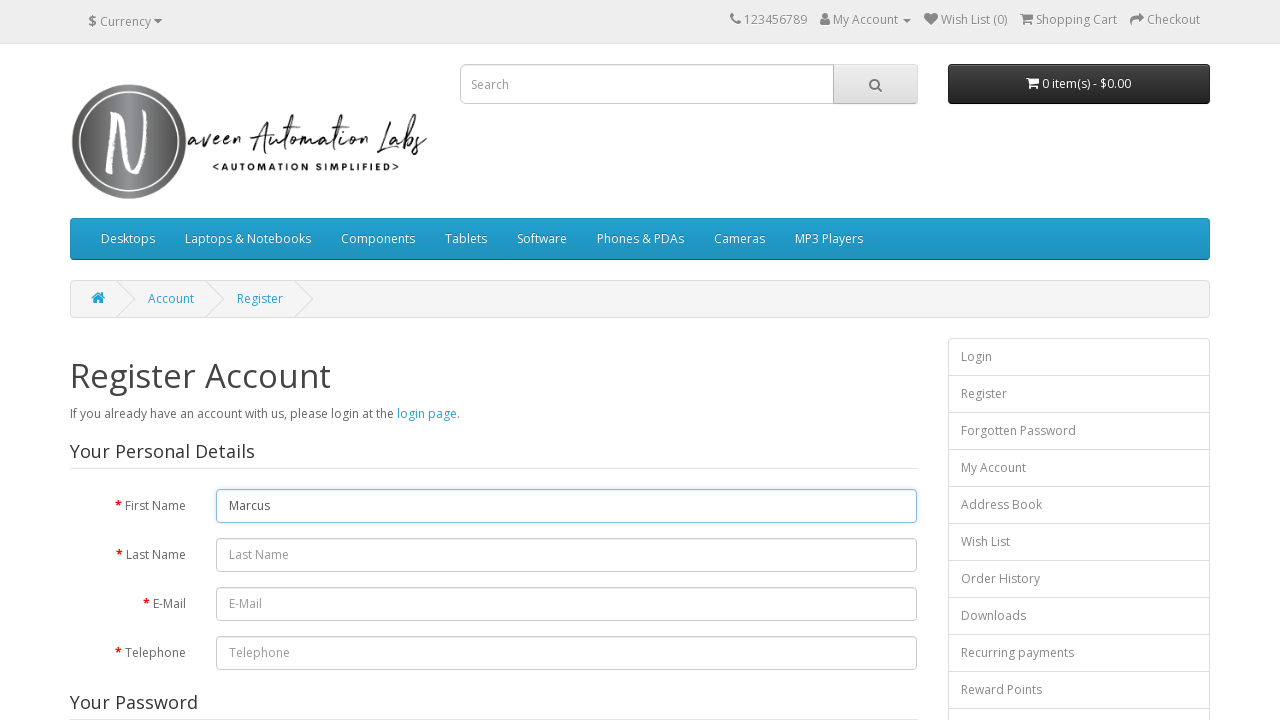

Filled Last Name field with 'Thompson' on internal:role=textbox[name="* Last Name"i]
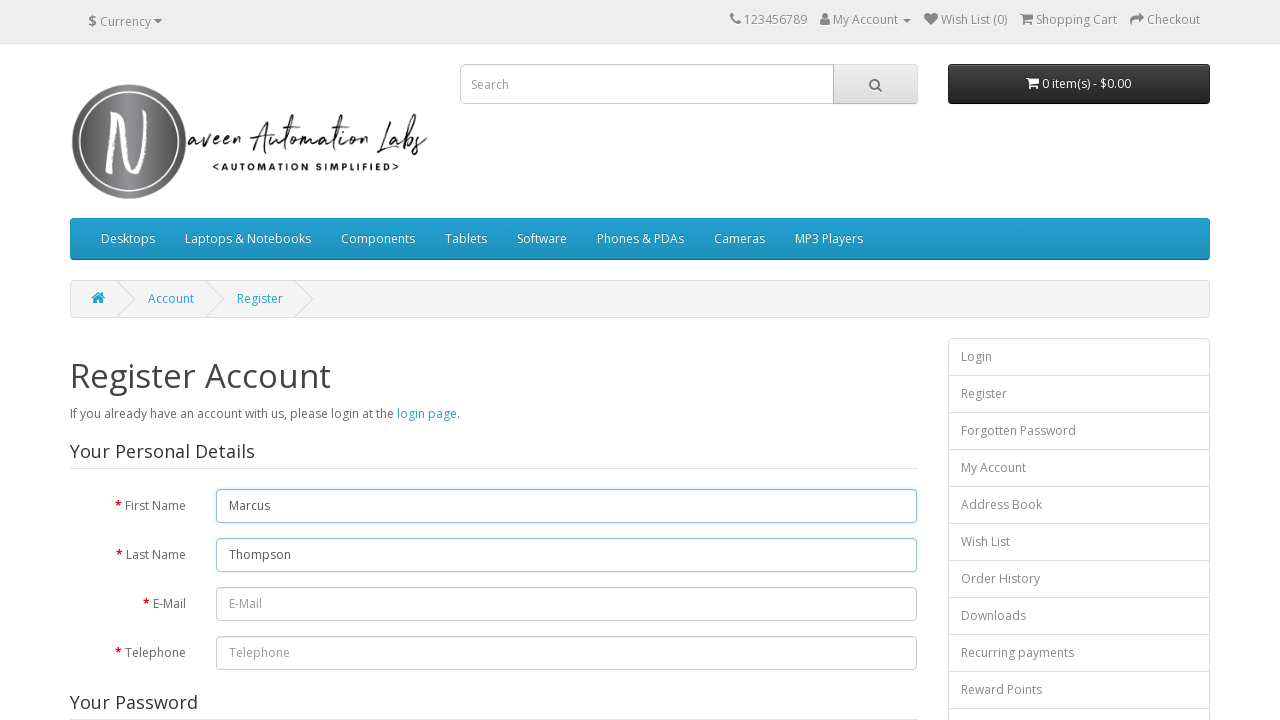

Filled E-Mail field with 'marcus.thompson7429@testmail.com' on internal:label="E-Mail"i
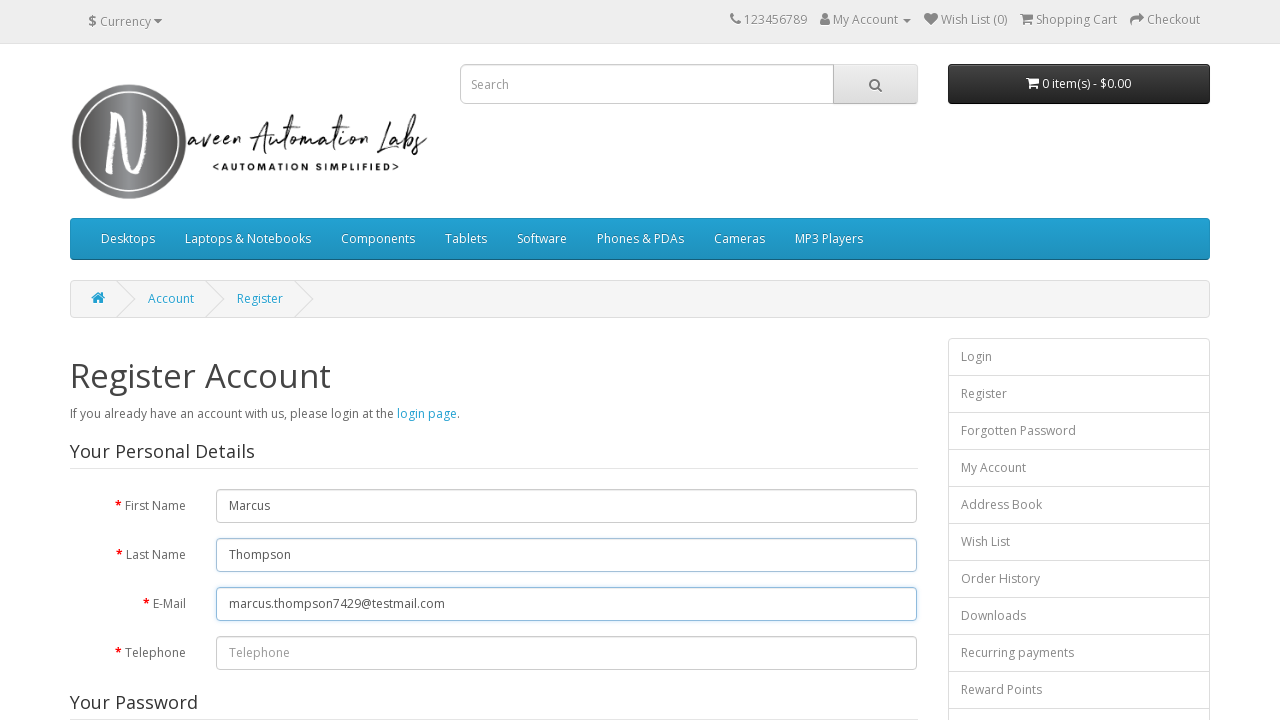

Filled Telephone field with '5551234567' on internal:attr=[placeholder="Telephone"i]
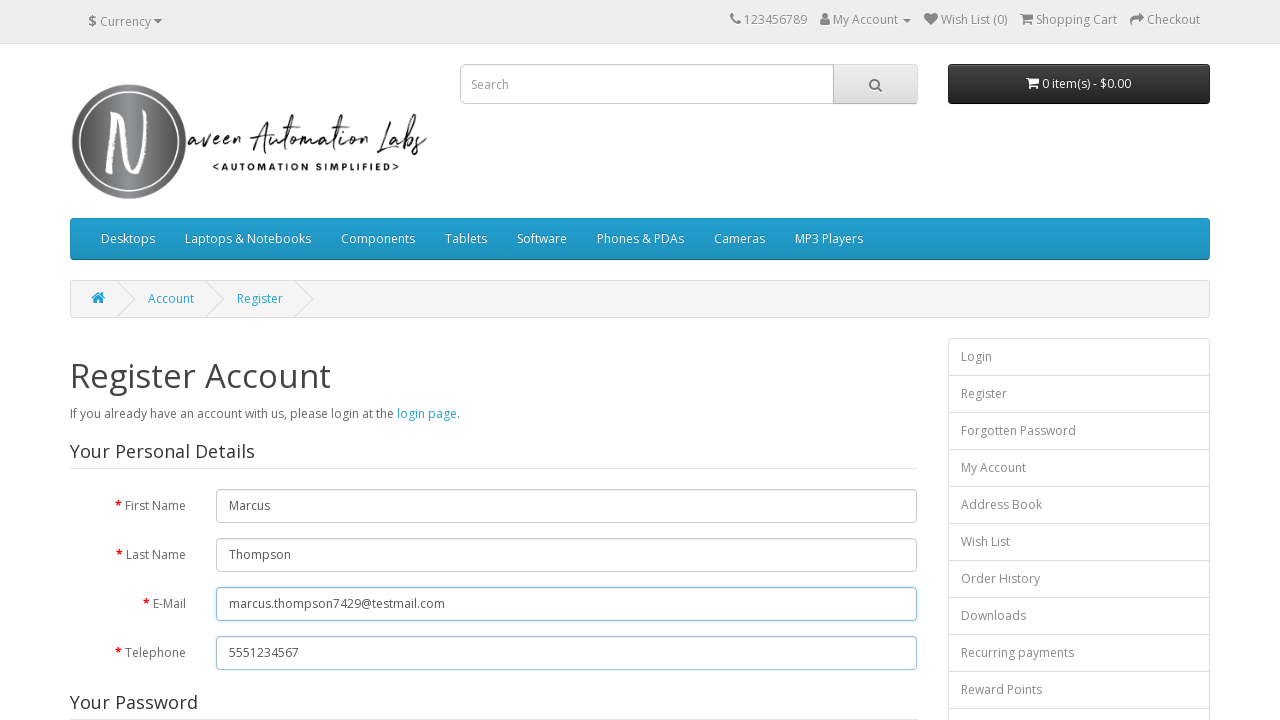

Filled Password field with 'SecurePass789' on internal:attr=[placeholder="Password"i] >> nth=0
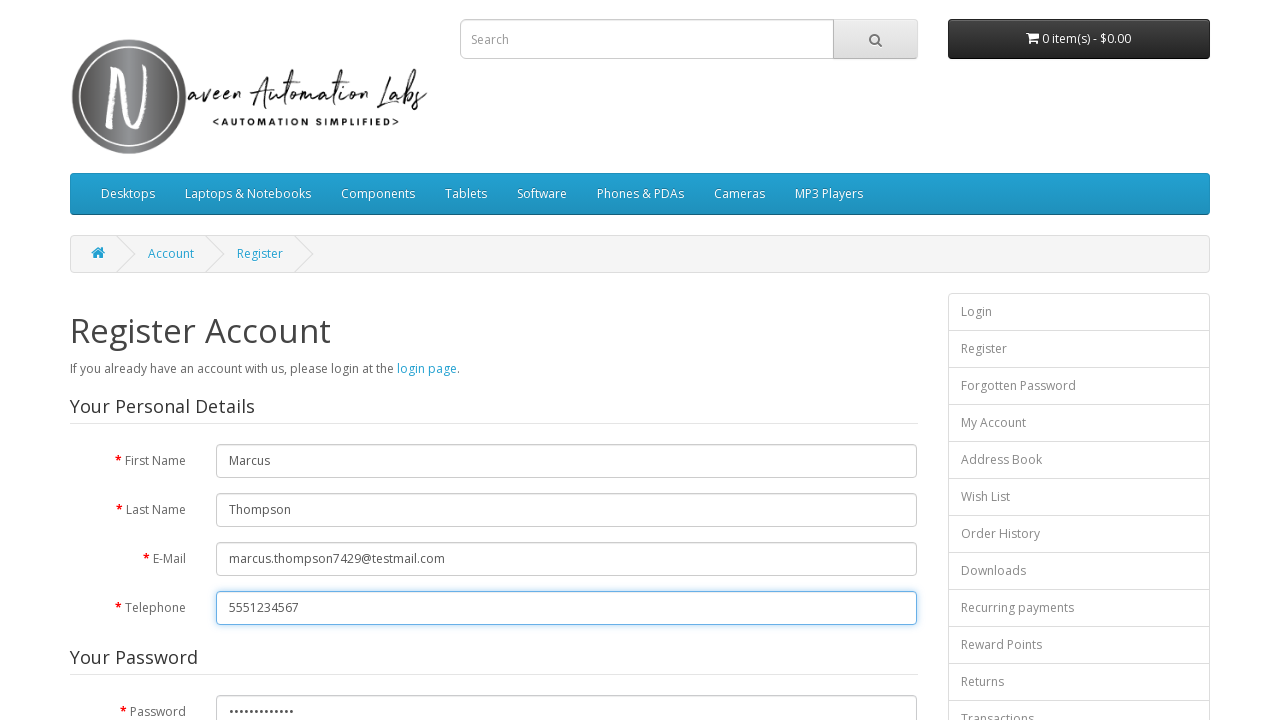

Filled Confirm Password field with 'SecurePass789' on internal:attr=[placeholder="Password"i] >> nth=-1
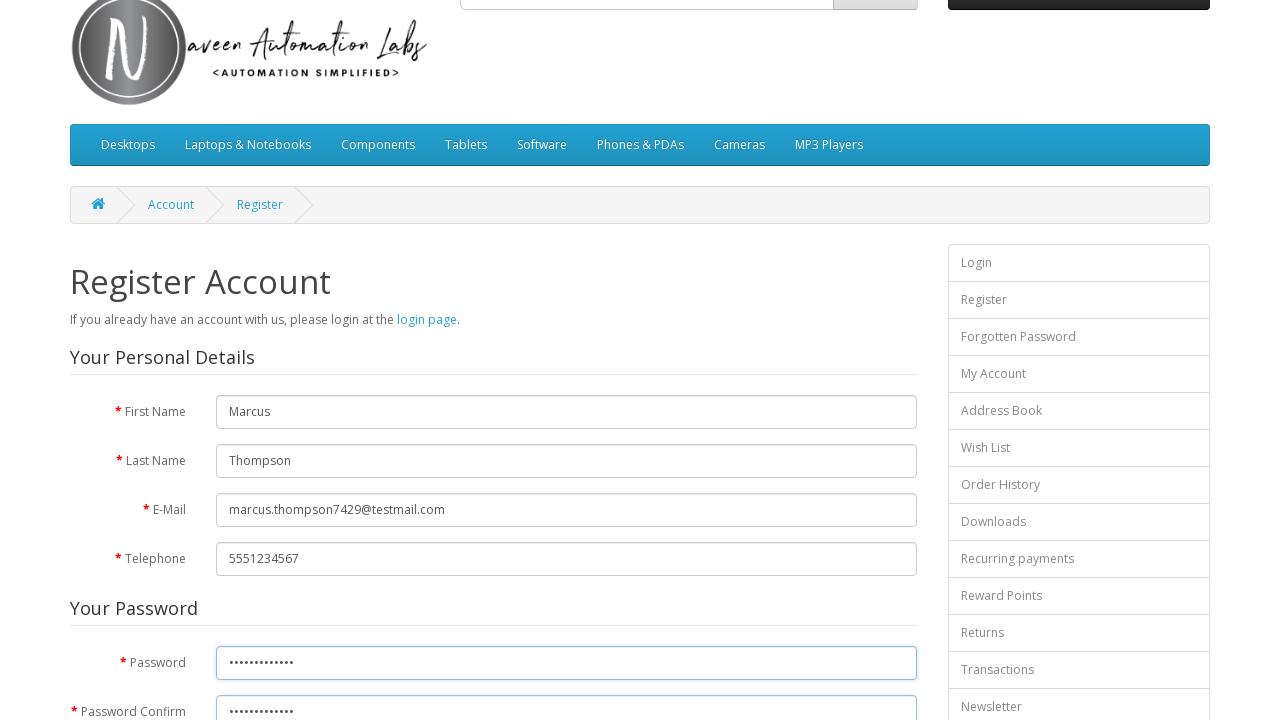

Clicked terms and conditions checkbox at (825, 424) on input[type='checkbox']
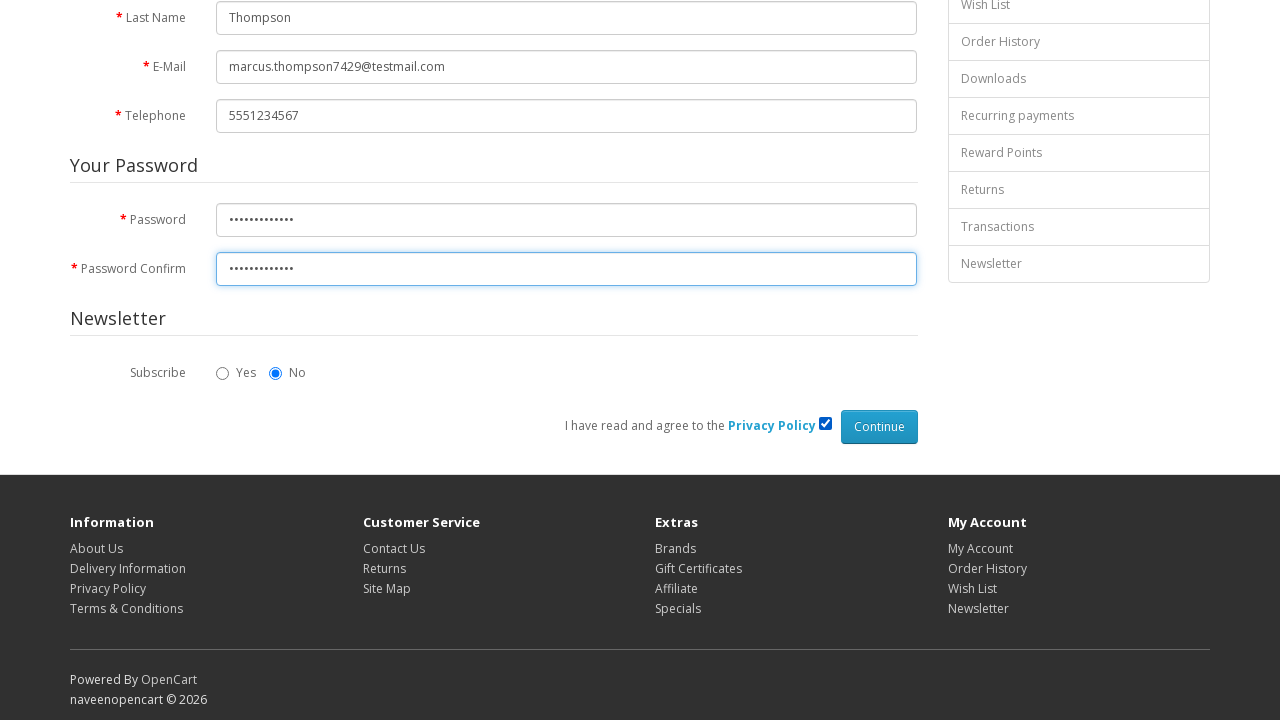

Submitted registration form at (879, 427) on input[type='submit']
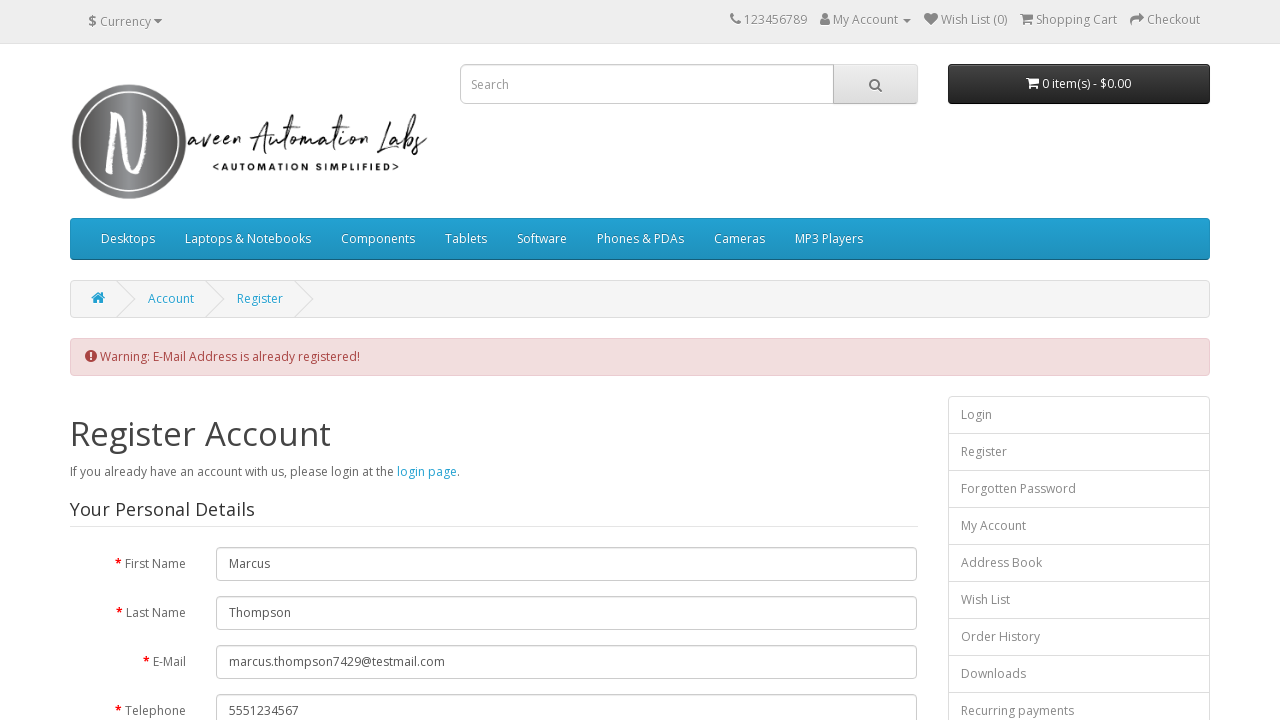

Account registration successful - confirmation page loaded
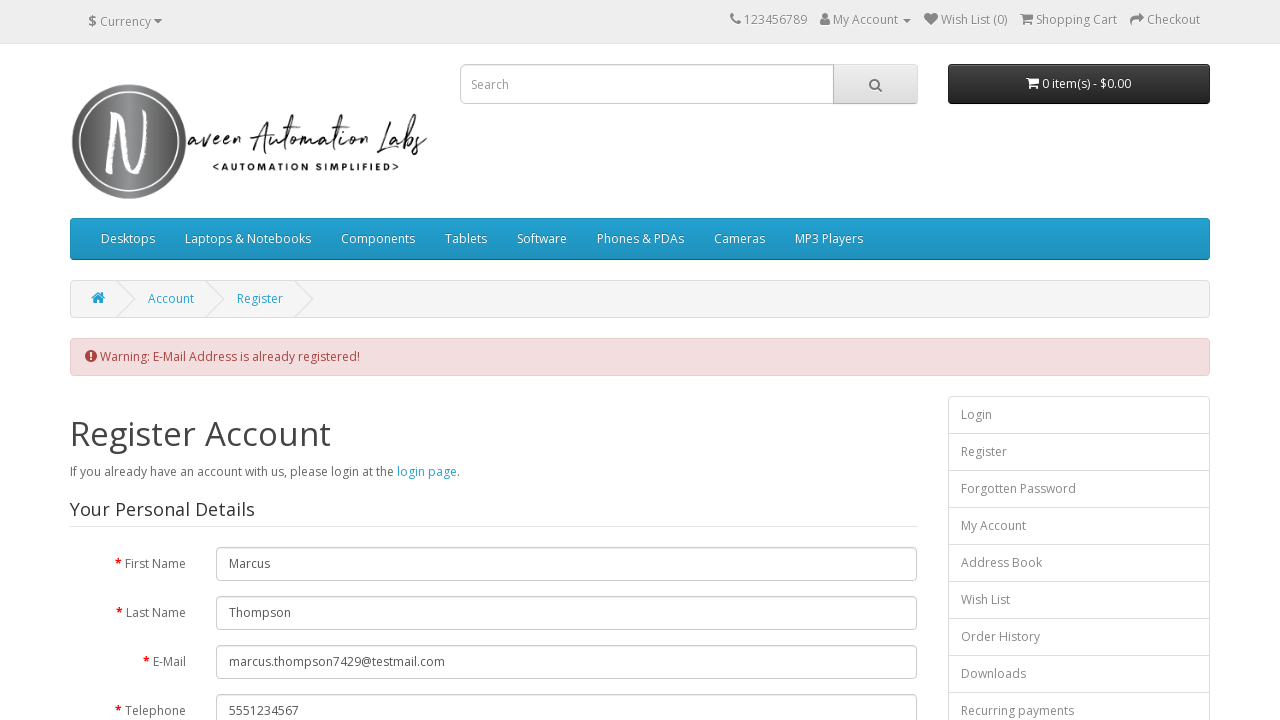

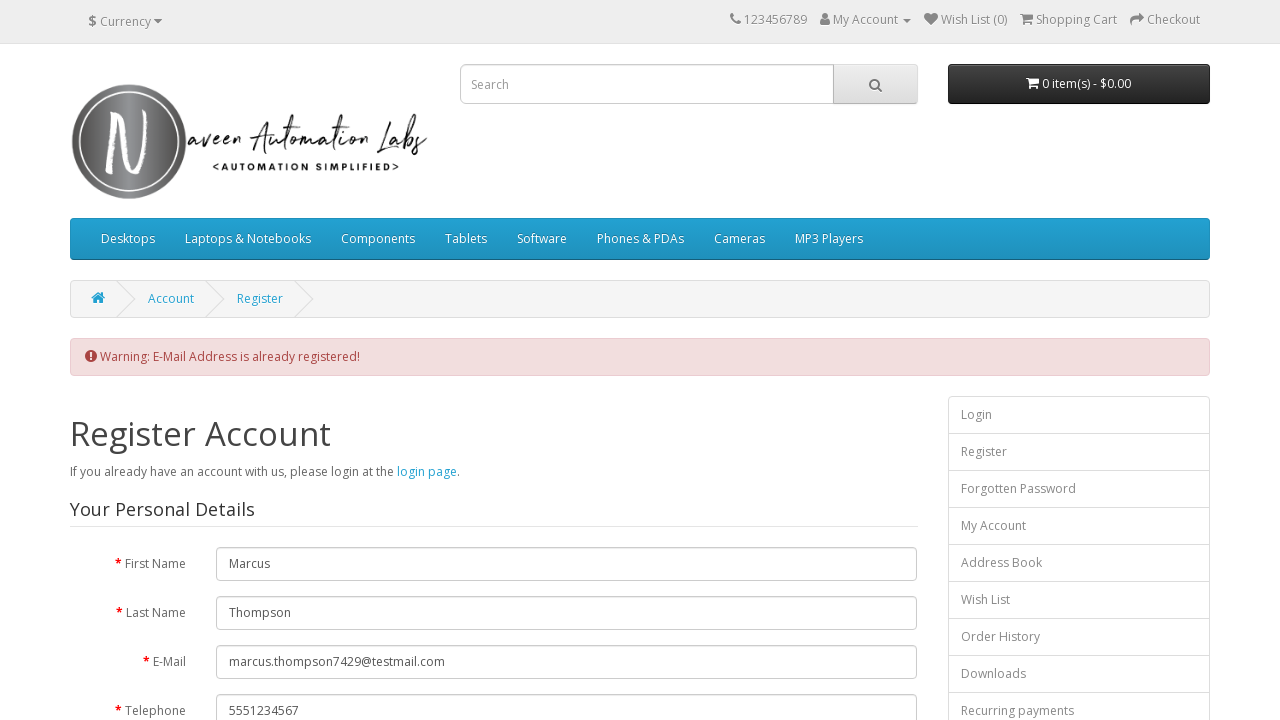